Tests A/B Testing page by verifying the URL contains the expected path and the page contains explanatory text about split testing.

Starting URL: http://the-internet.herokuapp.com/abtest

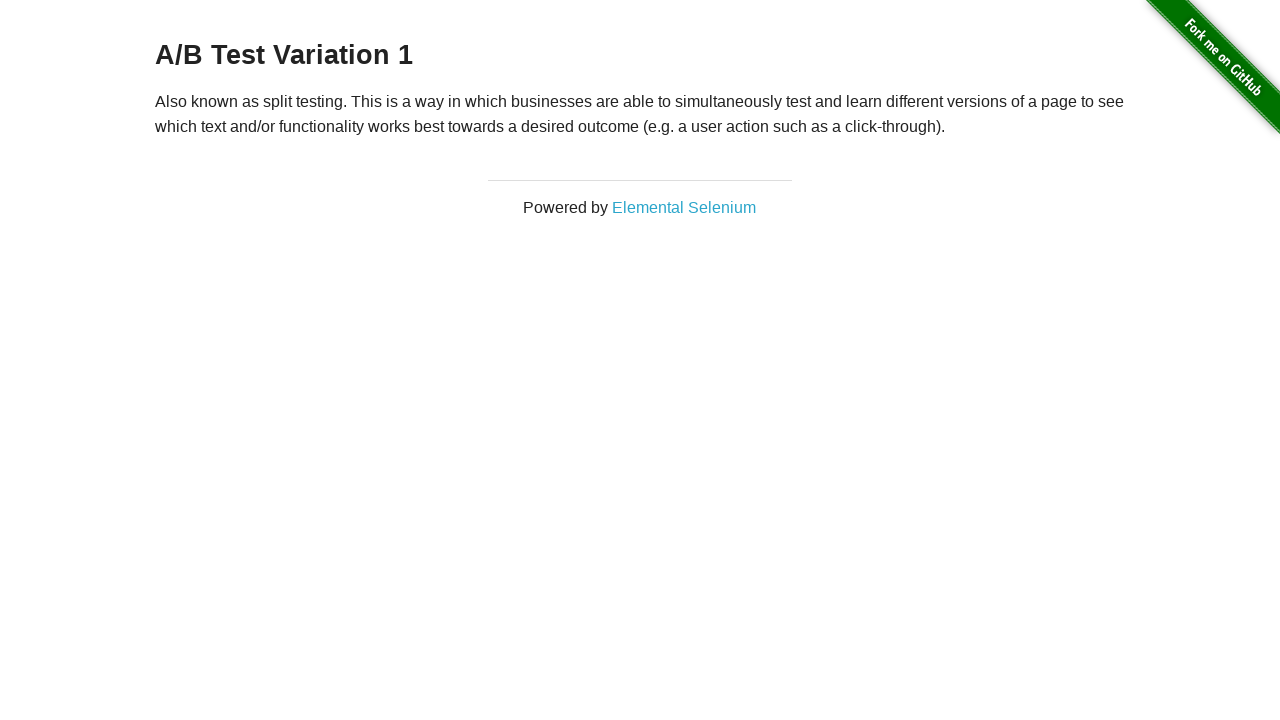

Verified URL contains 'abtest' path
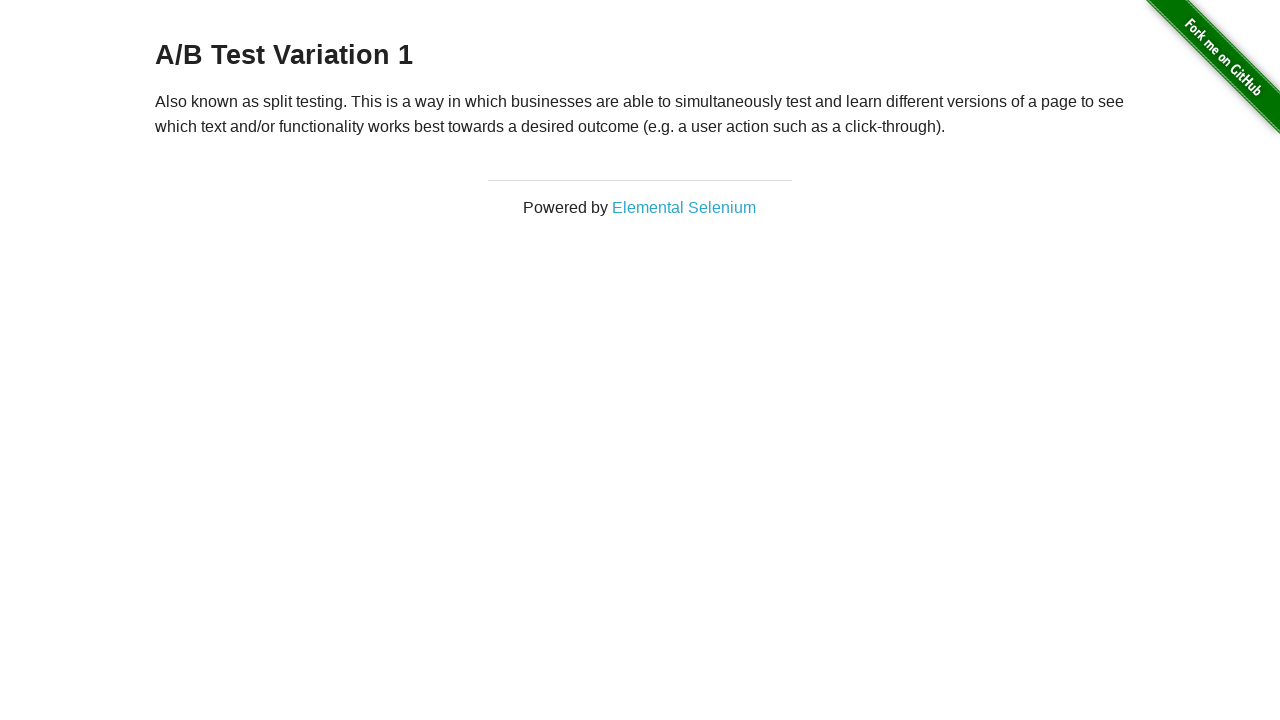

Retrieved paragraph text from A/B testing page
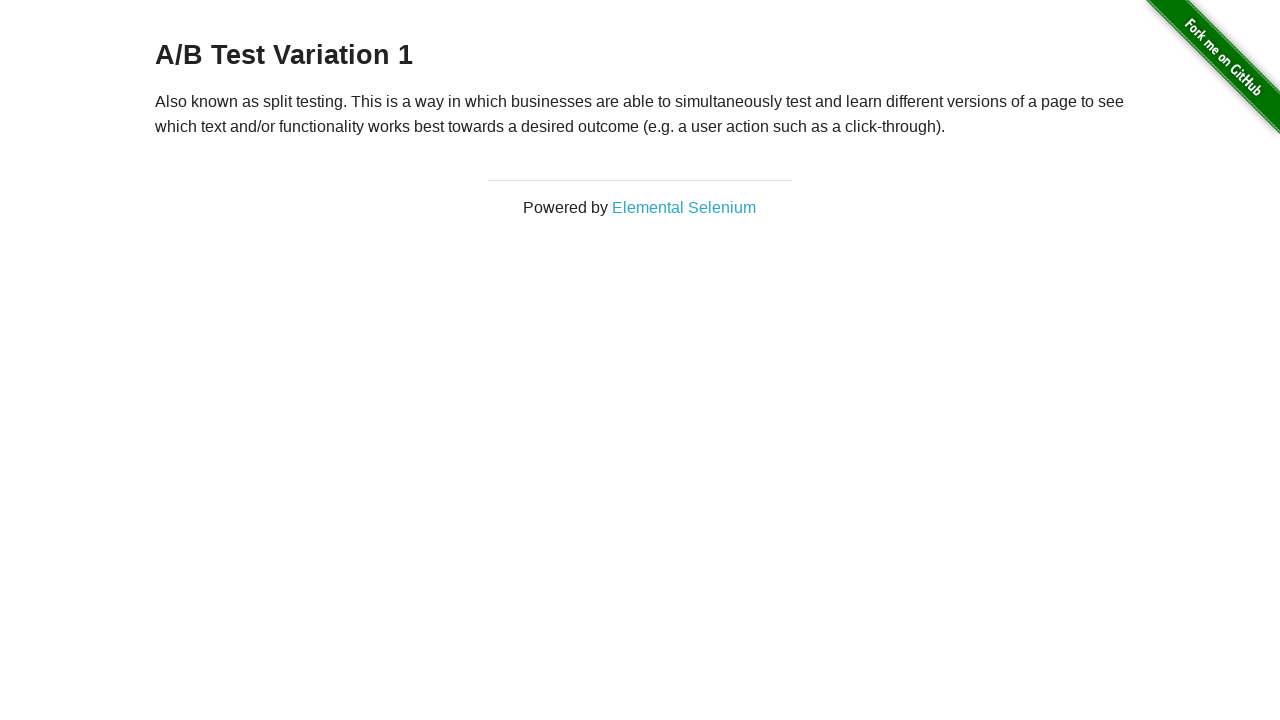

Verified page contains explanatory text about split testing
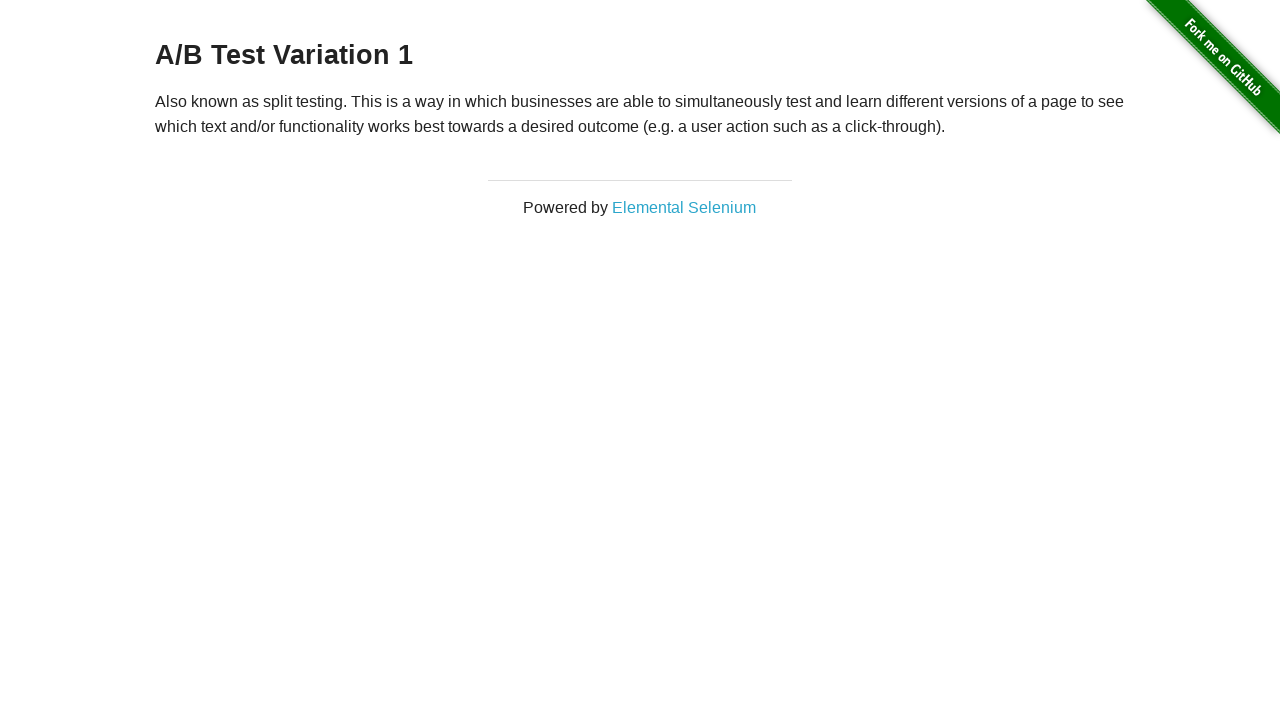

Navigated back from A/B testing page
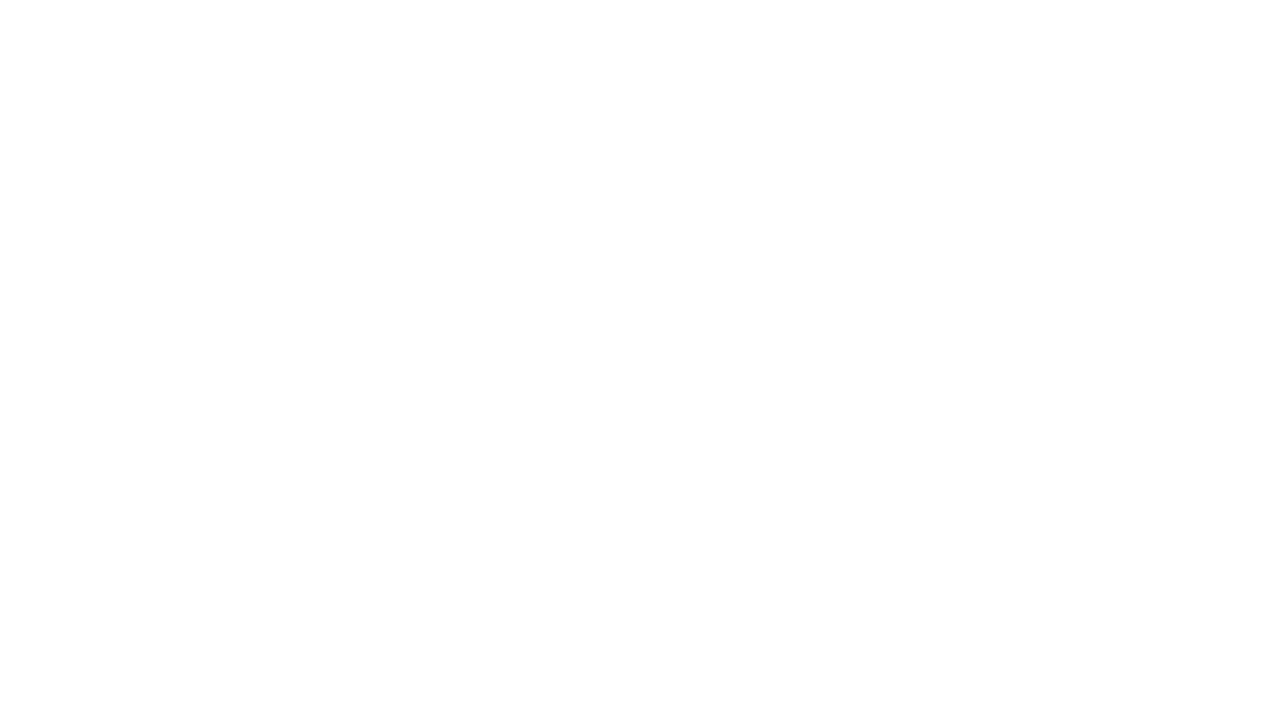

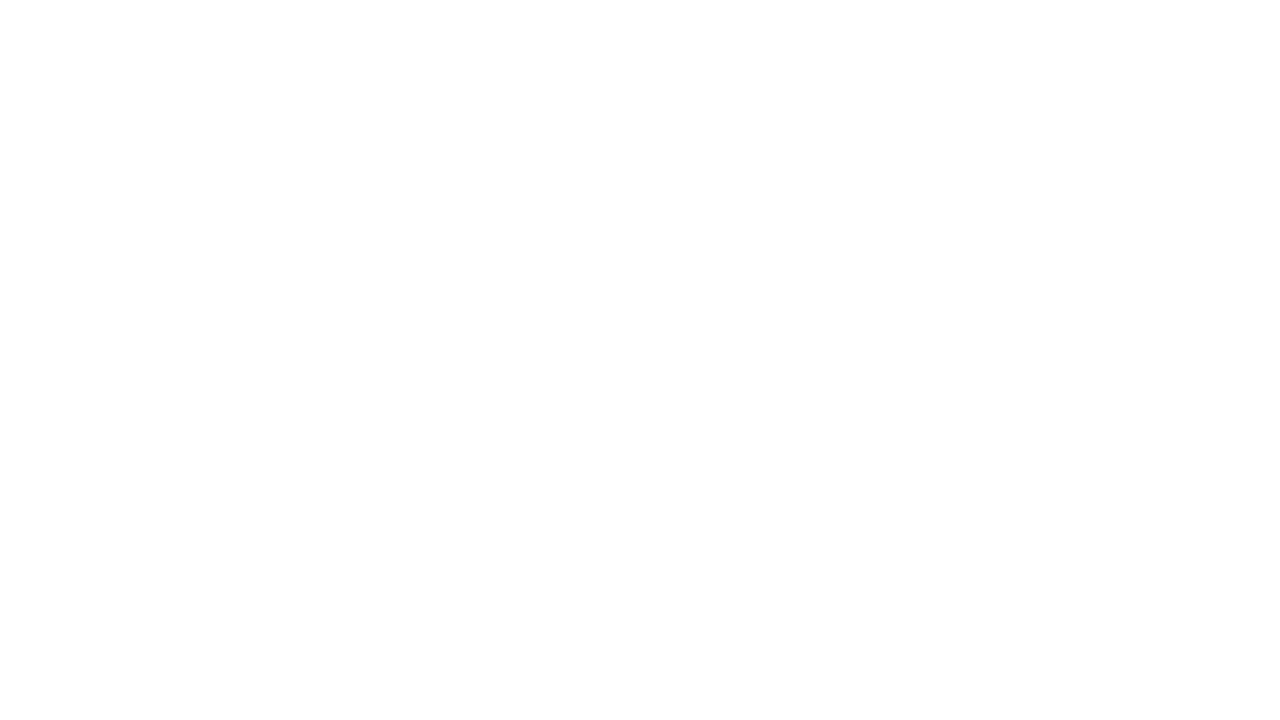